Tests text input functionality by entering text into a firstname field, verifying the entered value, and then clearing it

Starting URL: https://www.techlistic.com/p/selenium-practice-form.html

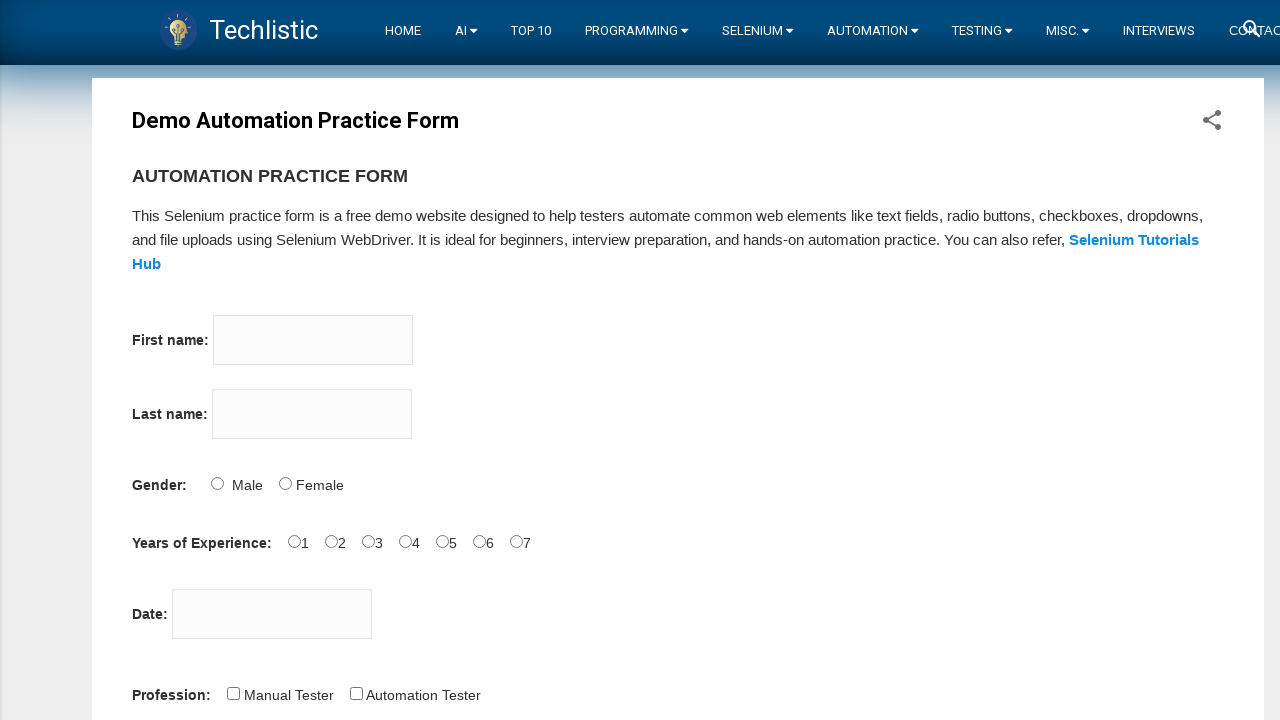

Located firstname input field
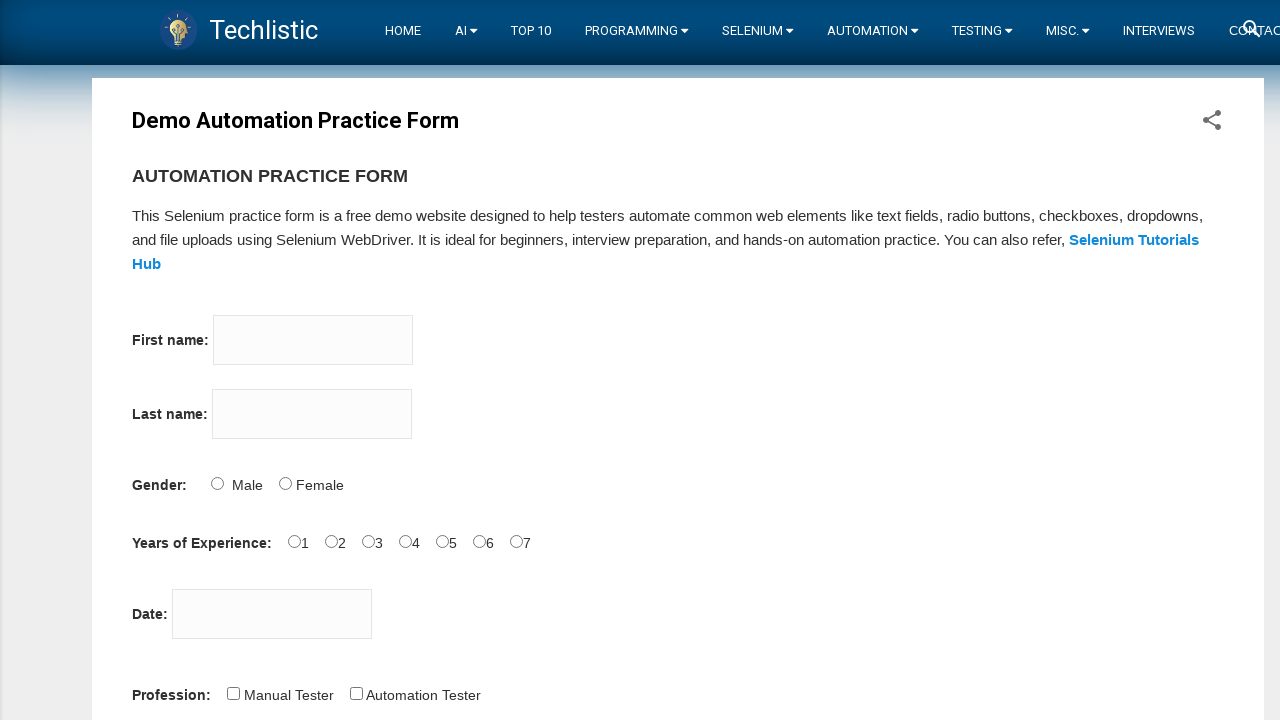

Verified firstname field is visible
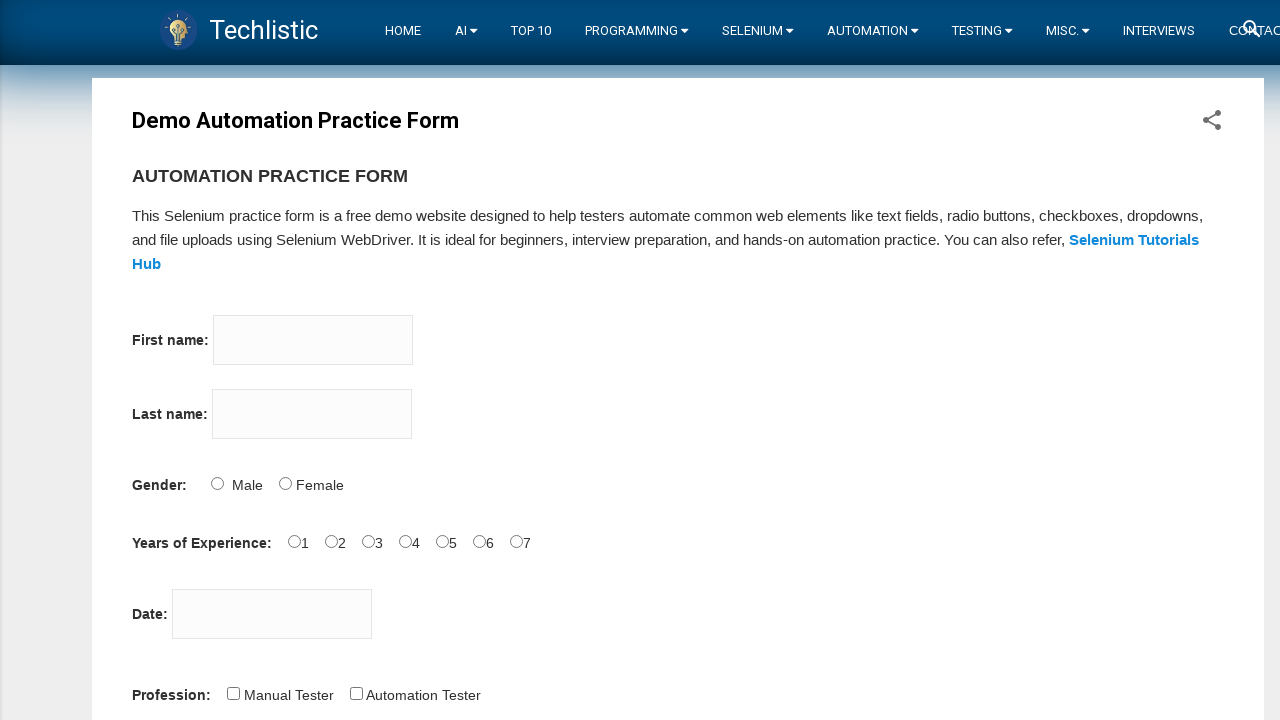

Verified firstname field is enabled
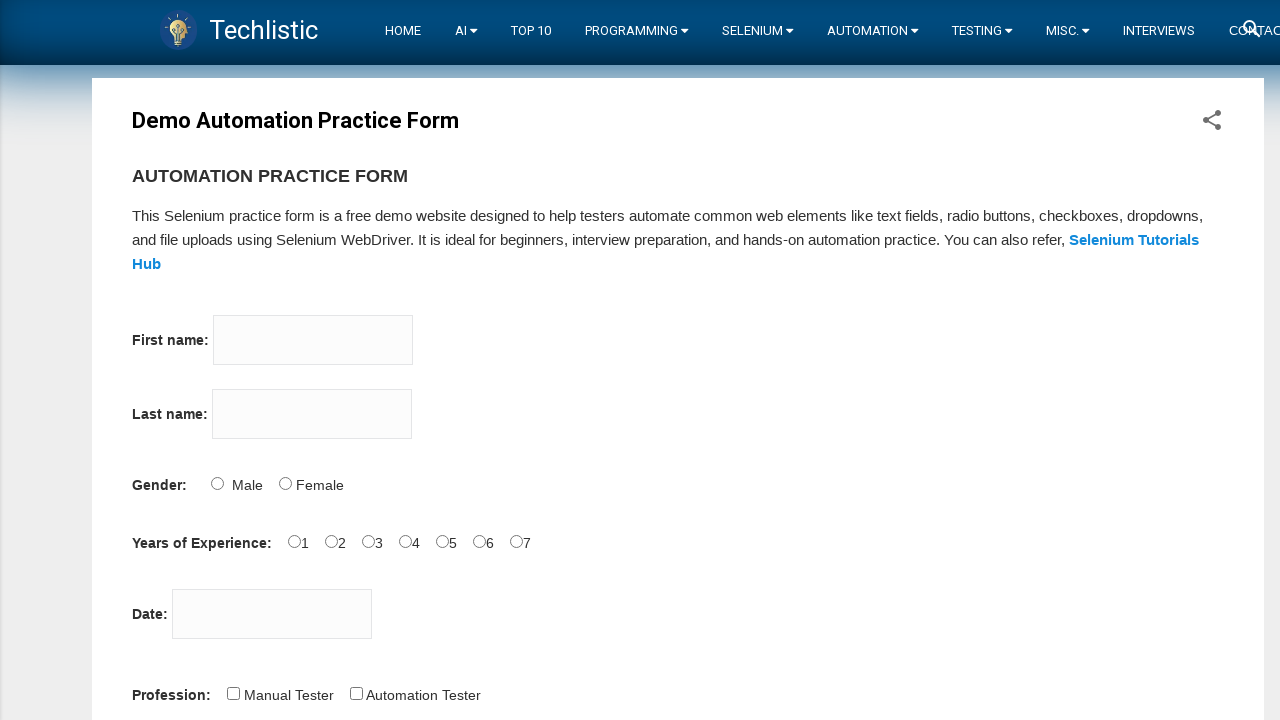

Filled firstname field with 'Navarakarn' on input[name='firstname']
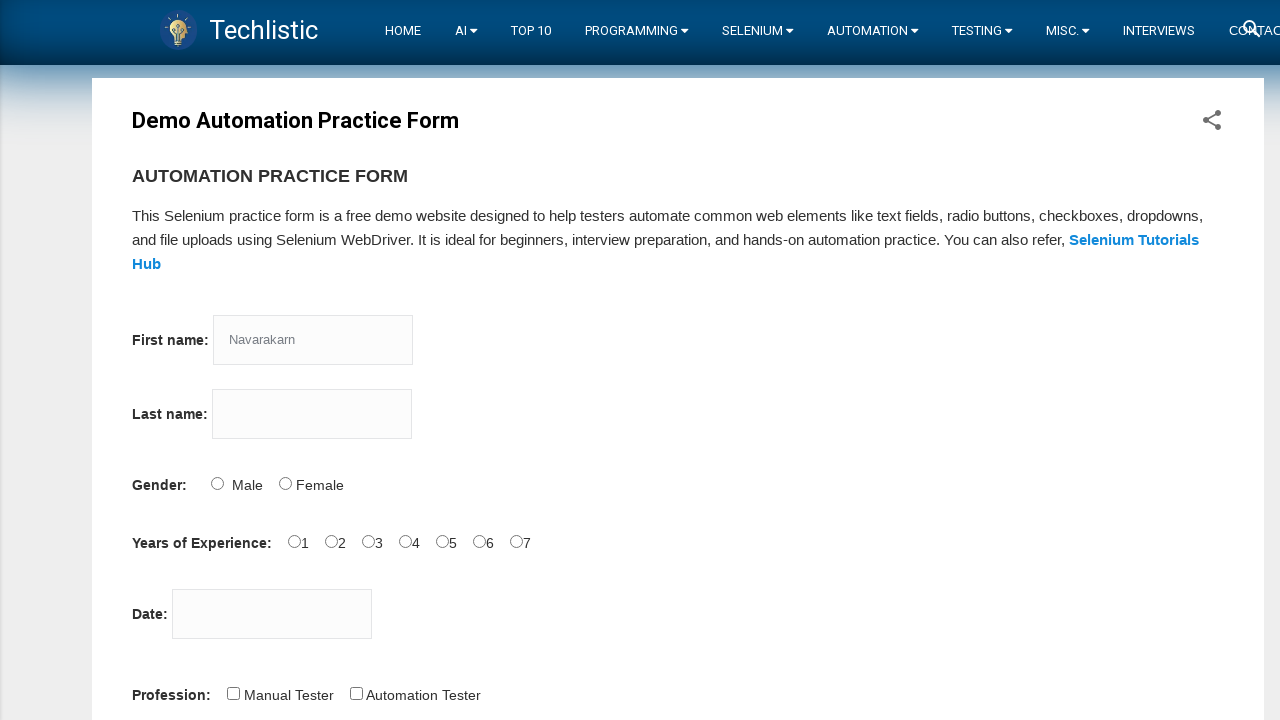

Retrieved entered value: None
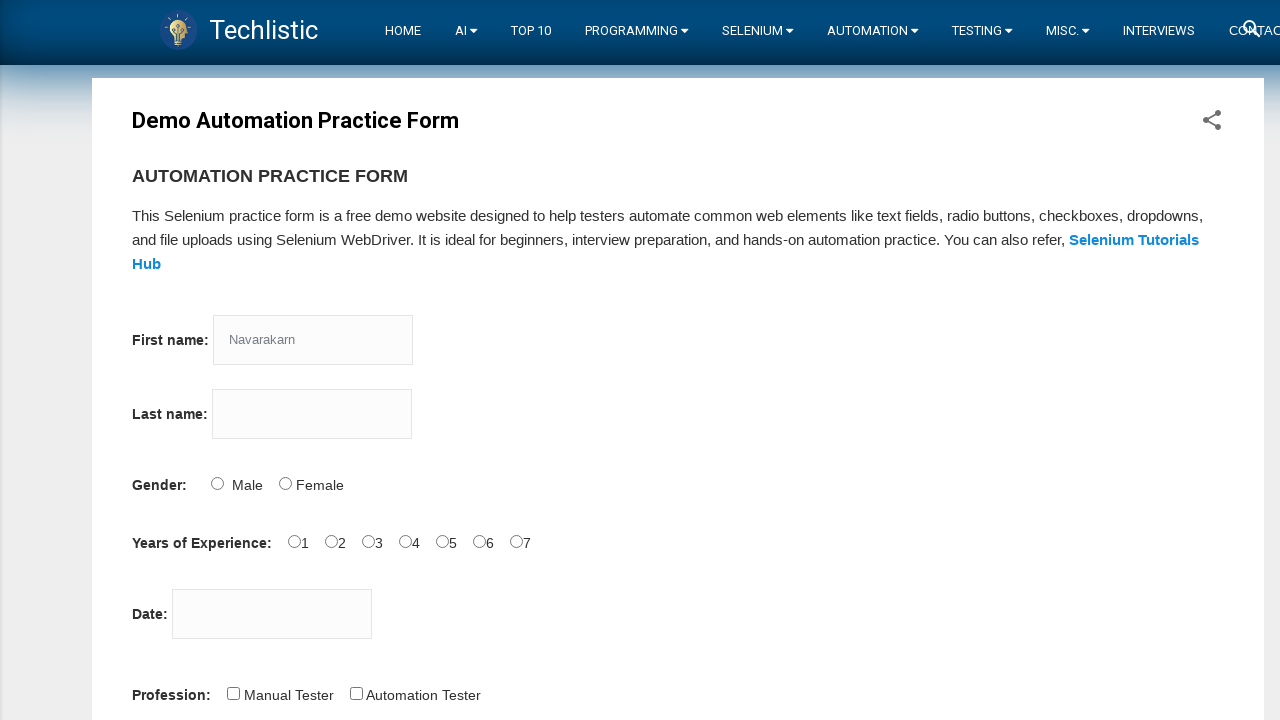

Cleared firstname field on input[name='firstname']
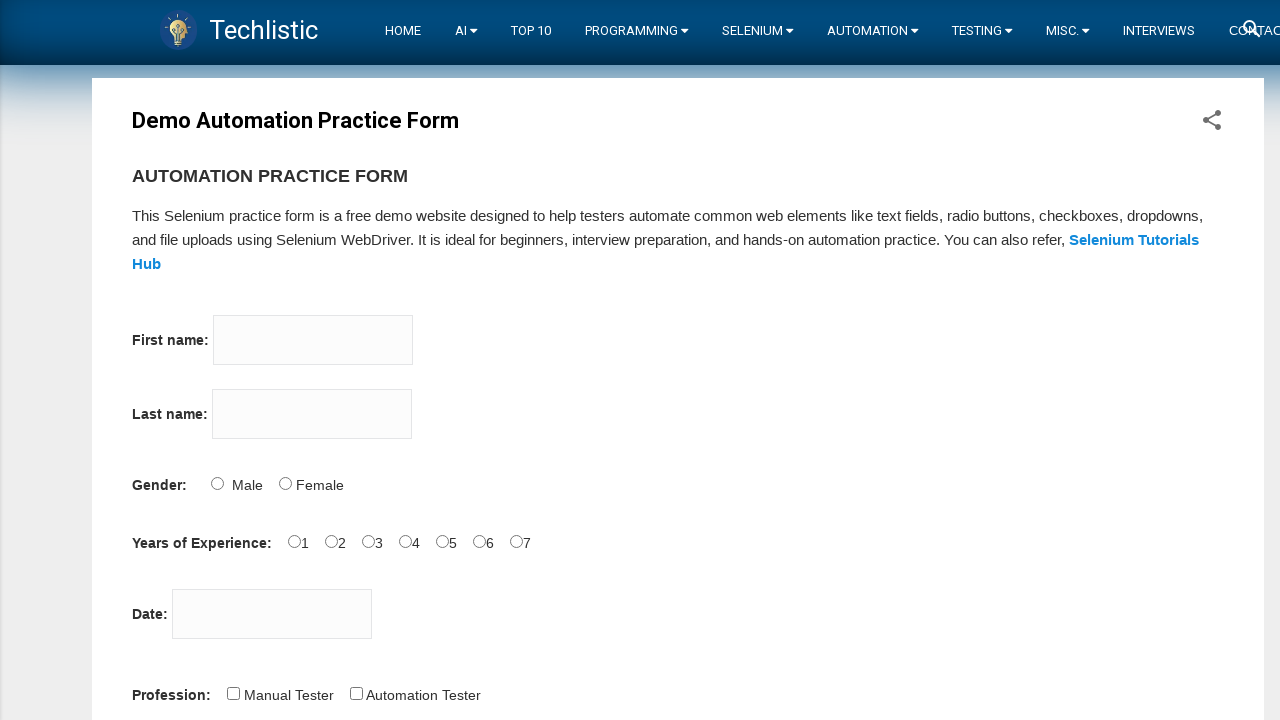

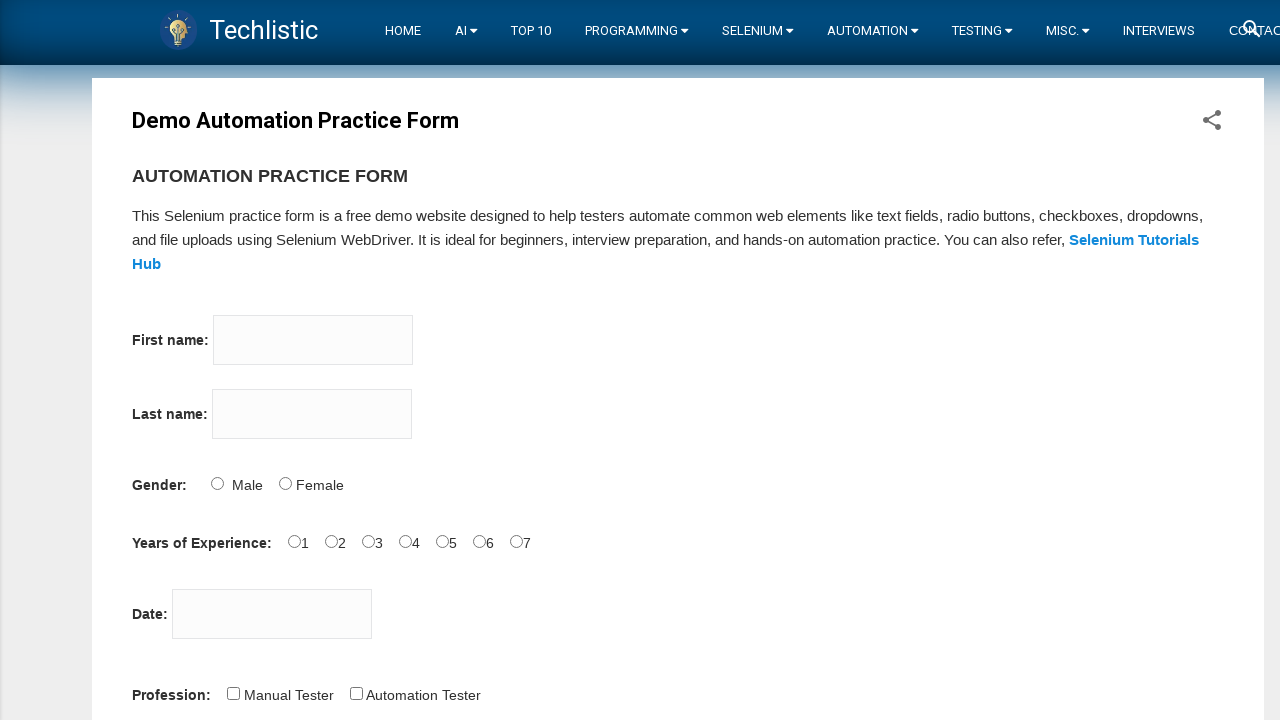